Tests radio button selection functionality by attempting to select each radio button (Yes, Impressive, No), checking if they are enabled, and verifying successful selection for enabled options.

Starting URL: https://demoqa.com/radio-button

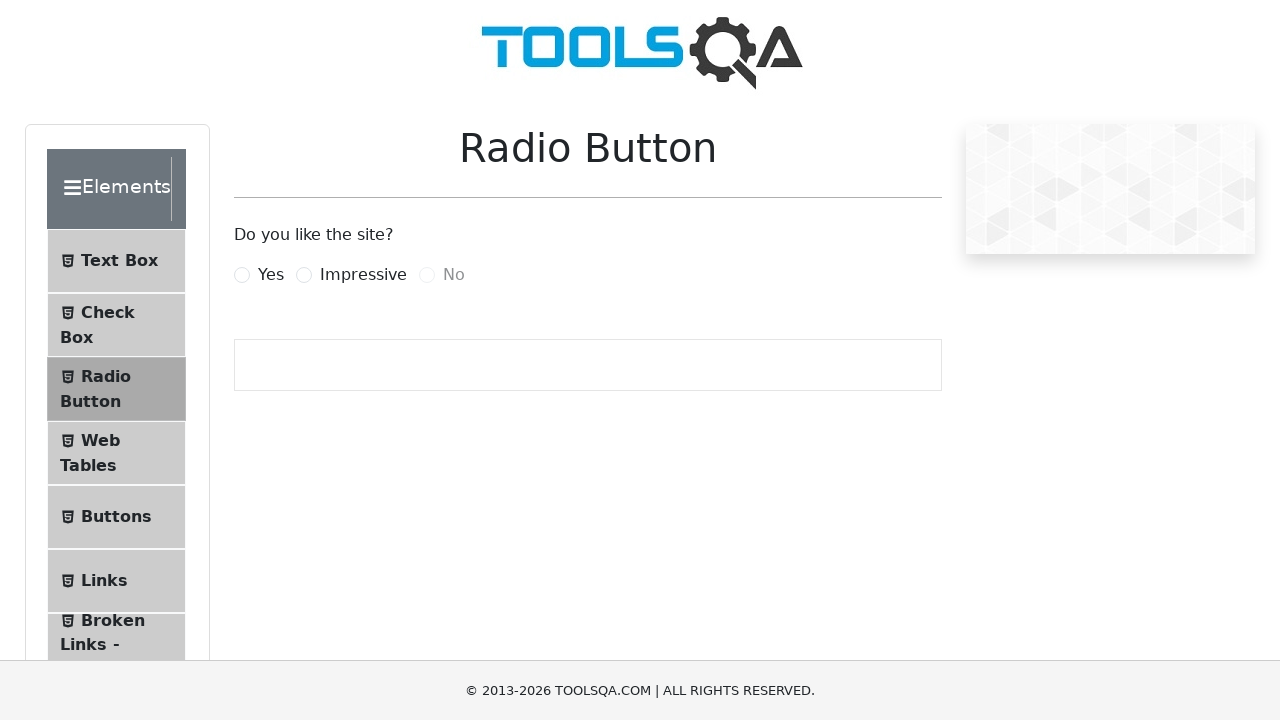

Navigated to radio button test page
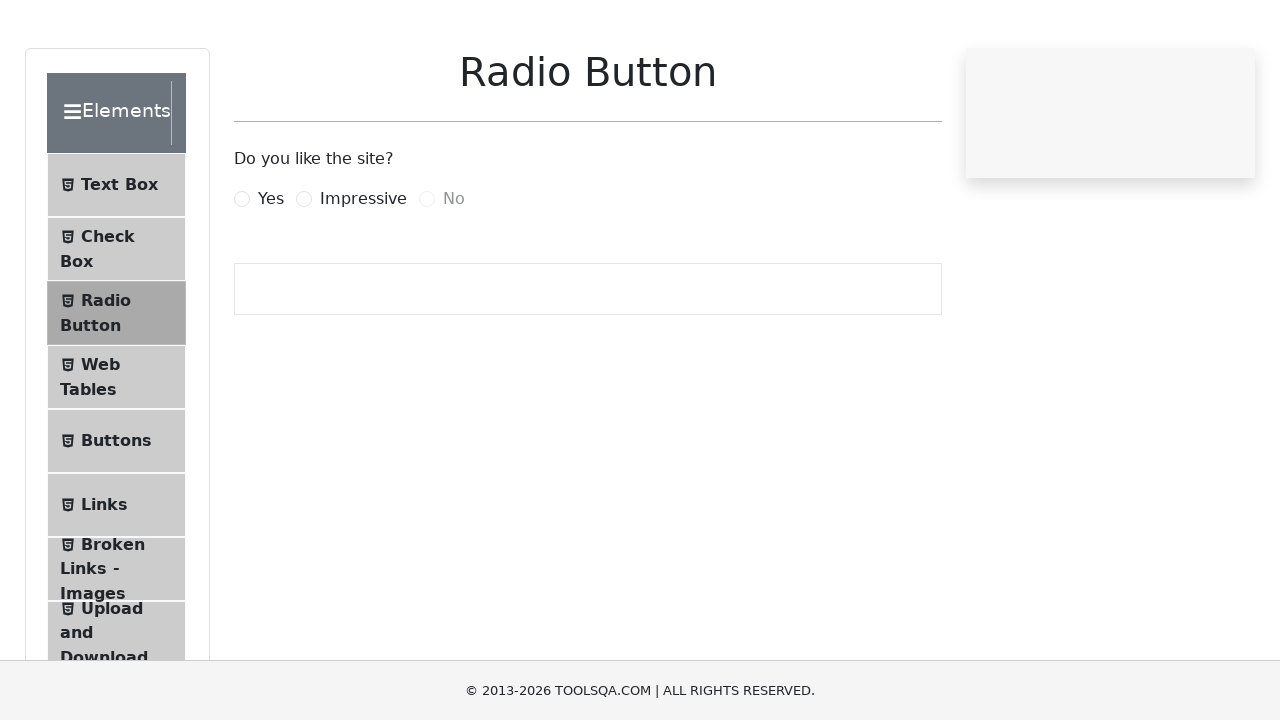

Checked if radio button 'yesRadio' is enabled: True
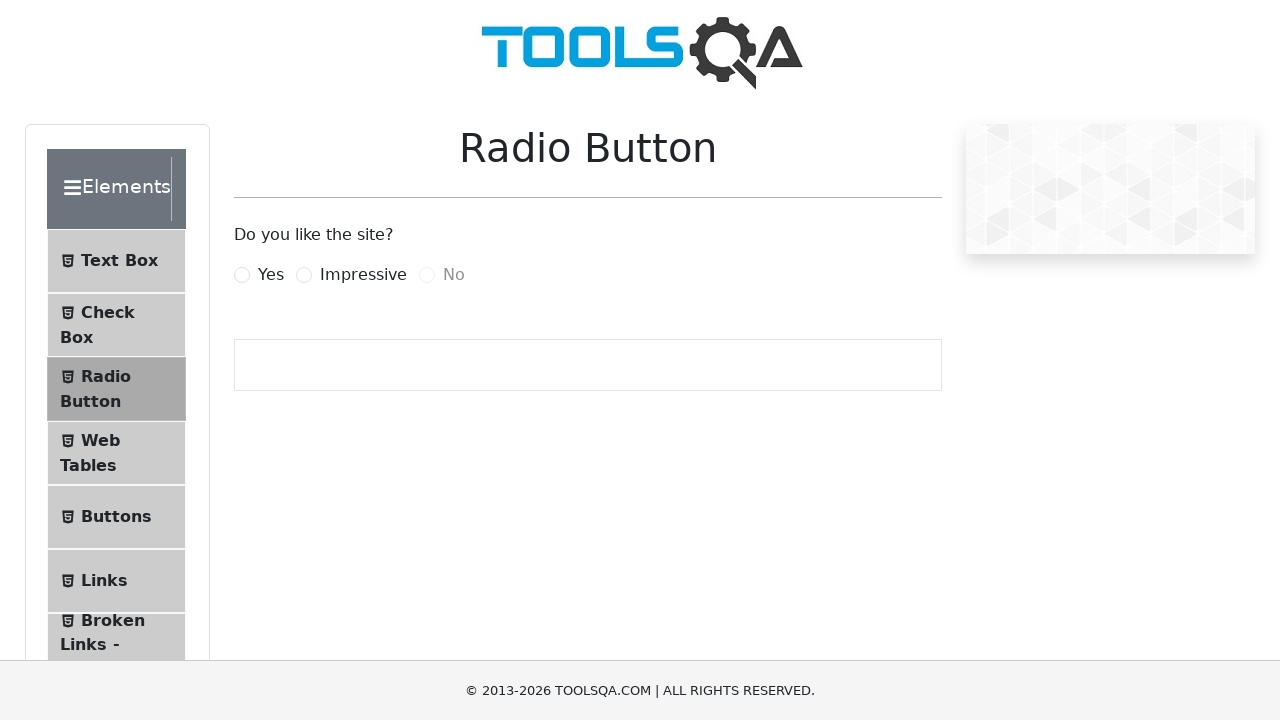

Clicked label for radio button 'yesRadio' at (271, 275) on label[for='yesRadio']
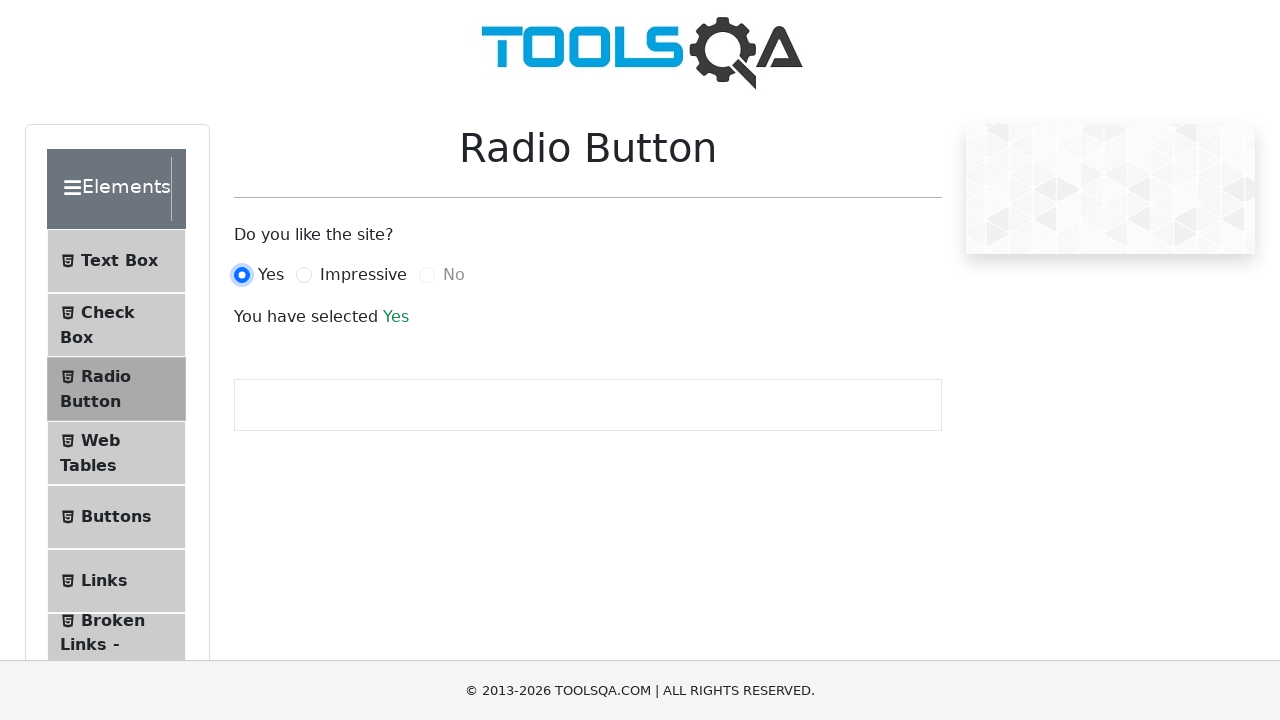

Verified radio button 'yesRadio' is selected
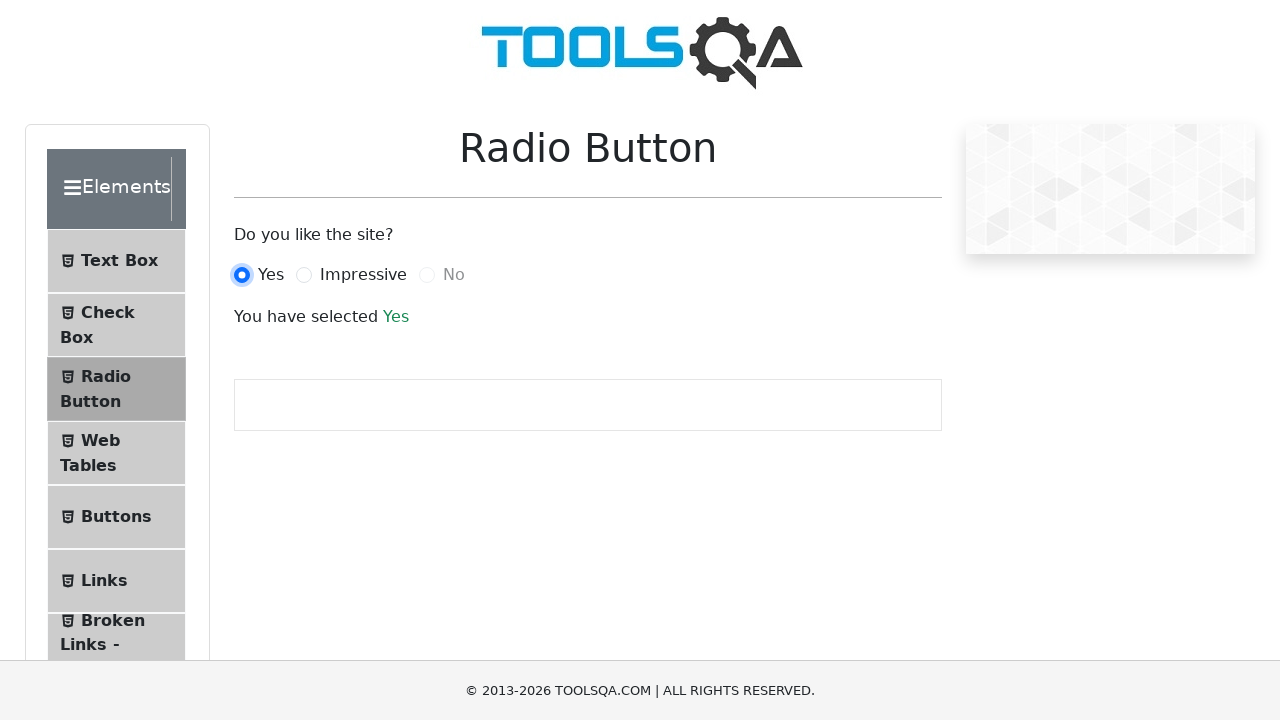

Checked if radio button 'impressiveRadio' is enabled: True
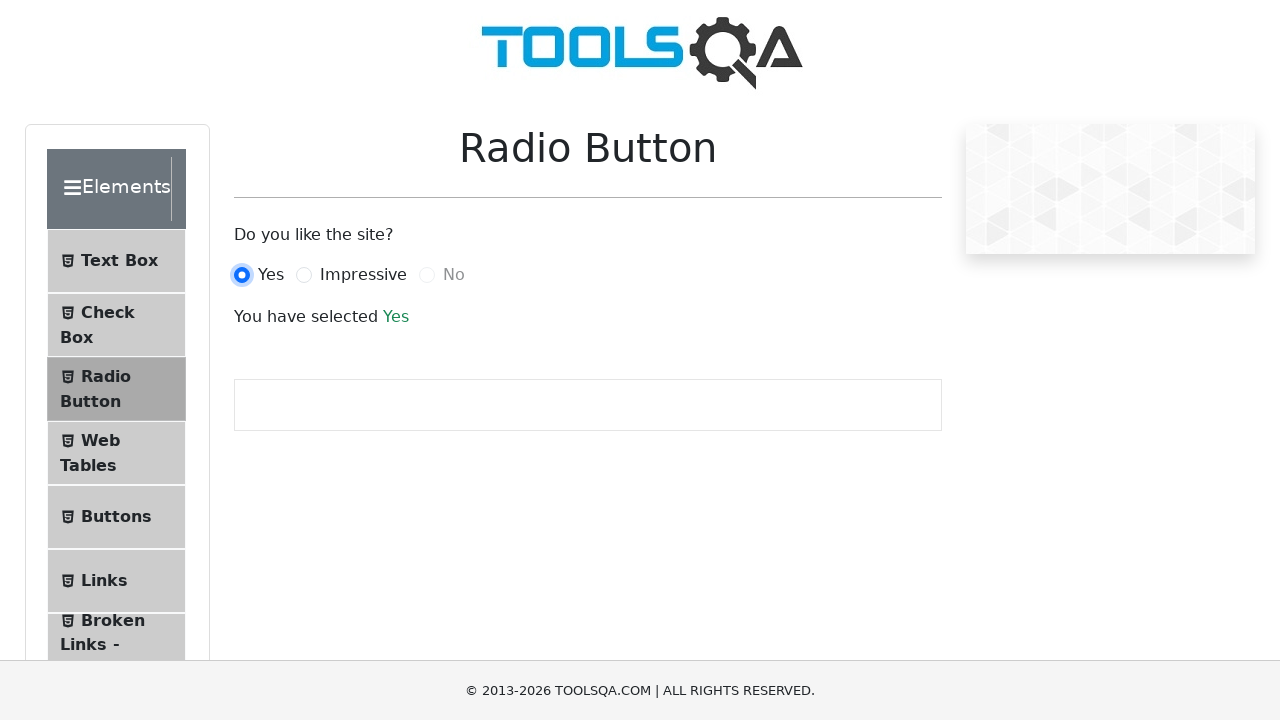

Clicked label for radio button 'impressiveRadio' at (363, 275) on label[for='impressiveRadio']
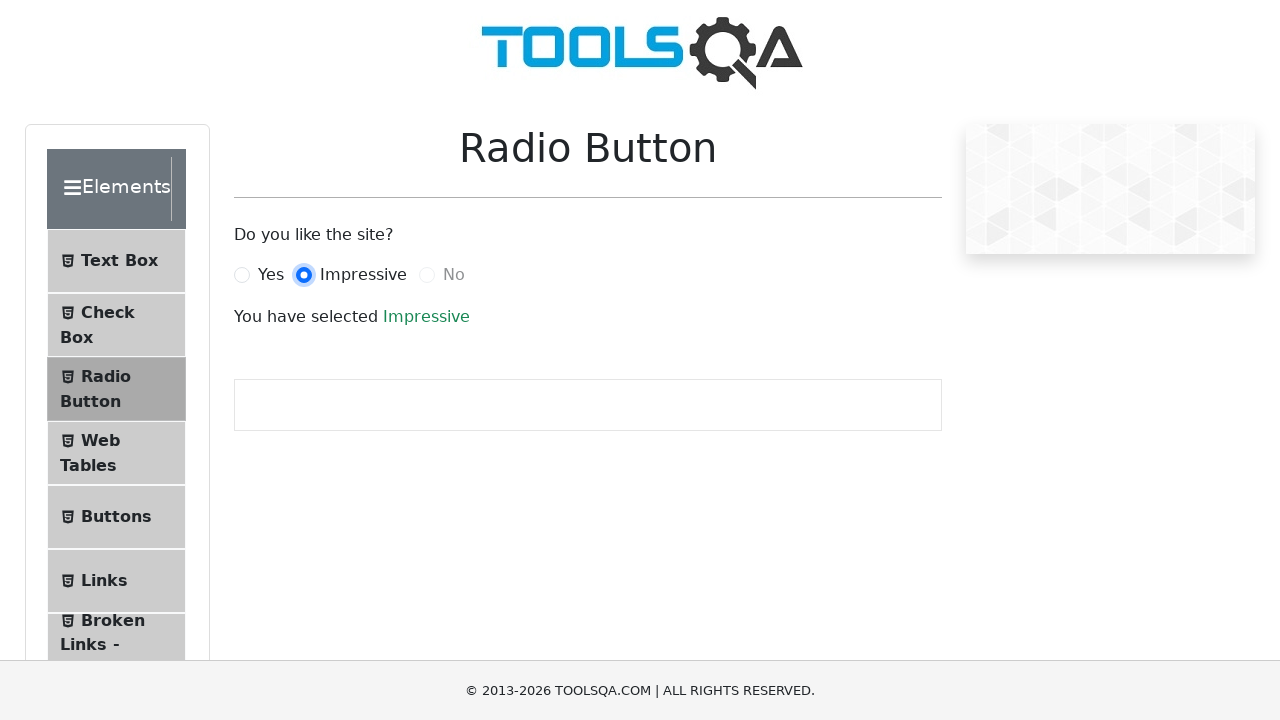

Verified radio button 'impressiveRadio' is selected
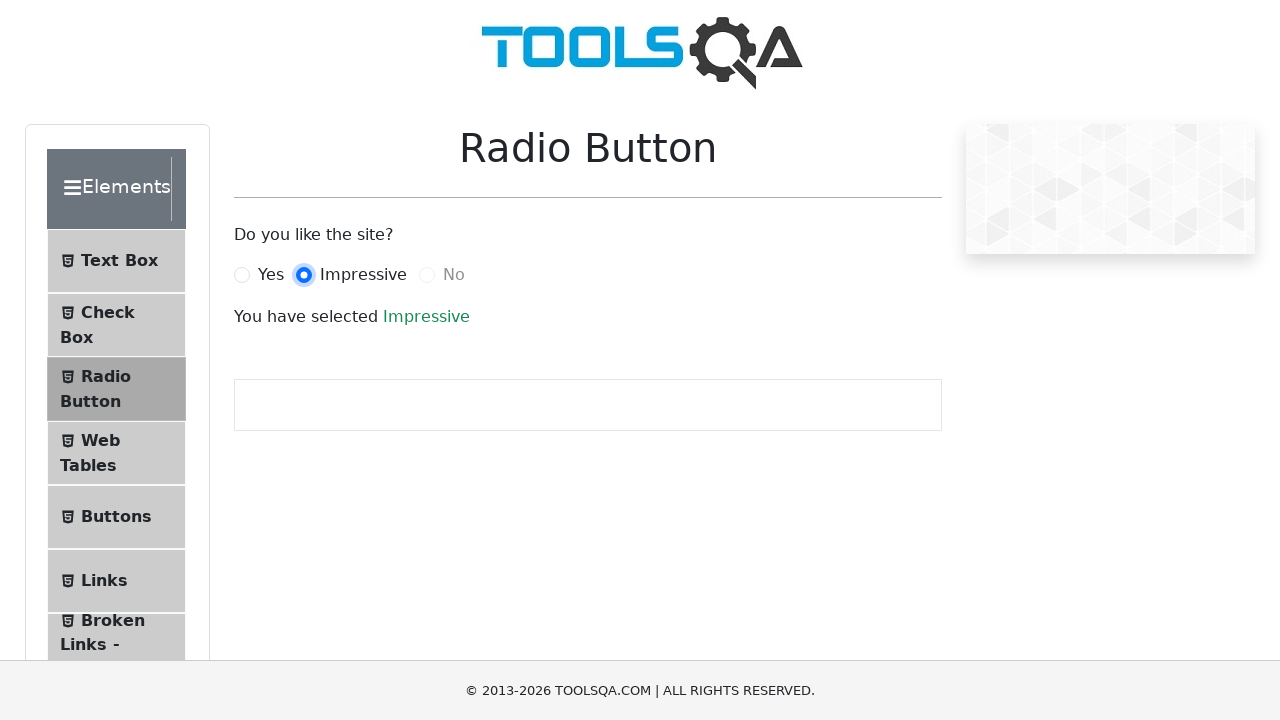

Checked if radio button 'noRadio' is enabled: False
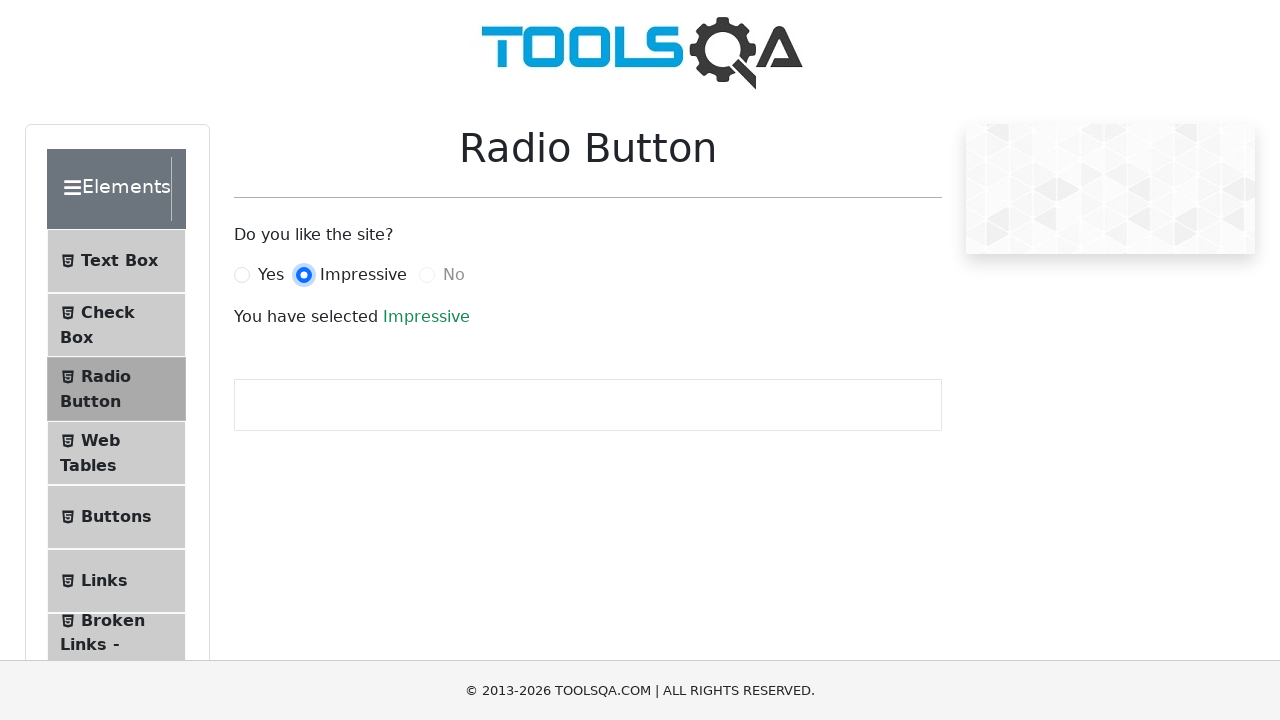

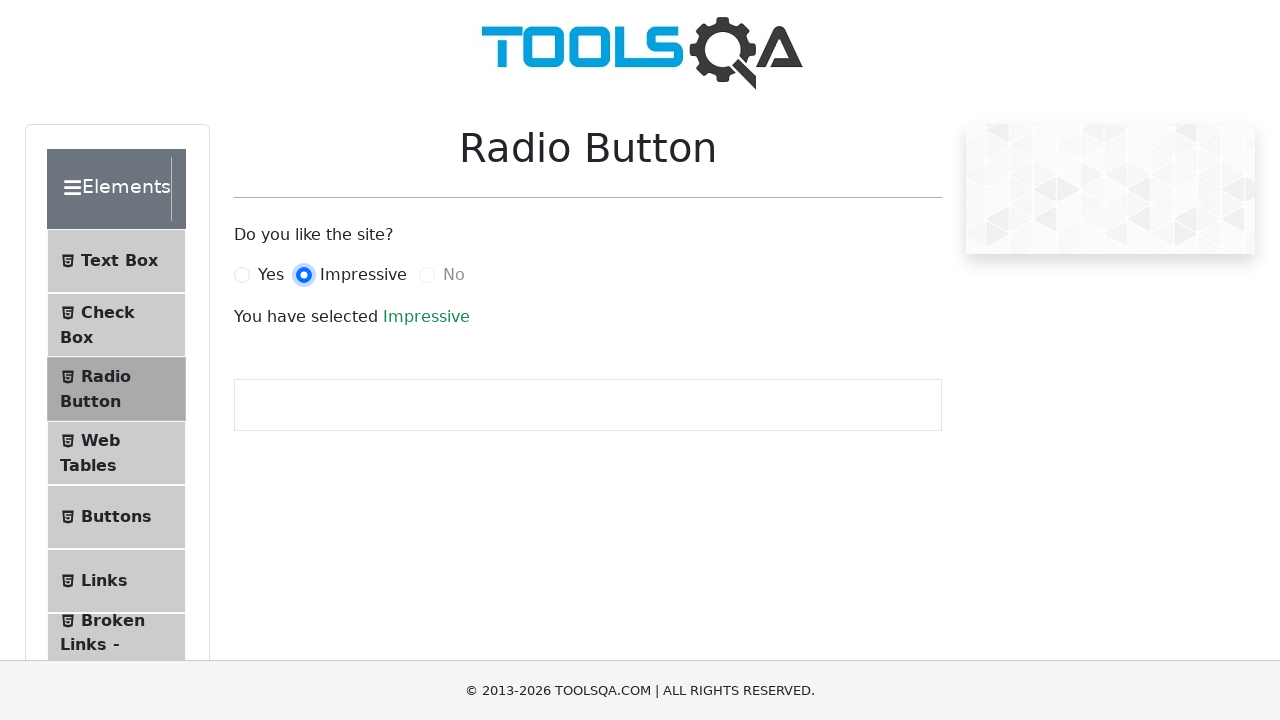